Tests that the Clear completed button is hidden when there are no completed items

Starting URL: https://demo.playwright.dev/todomvc

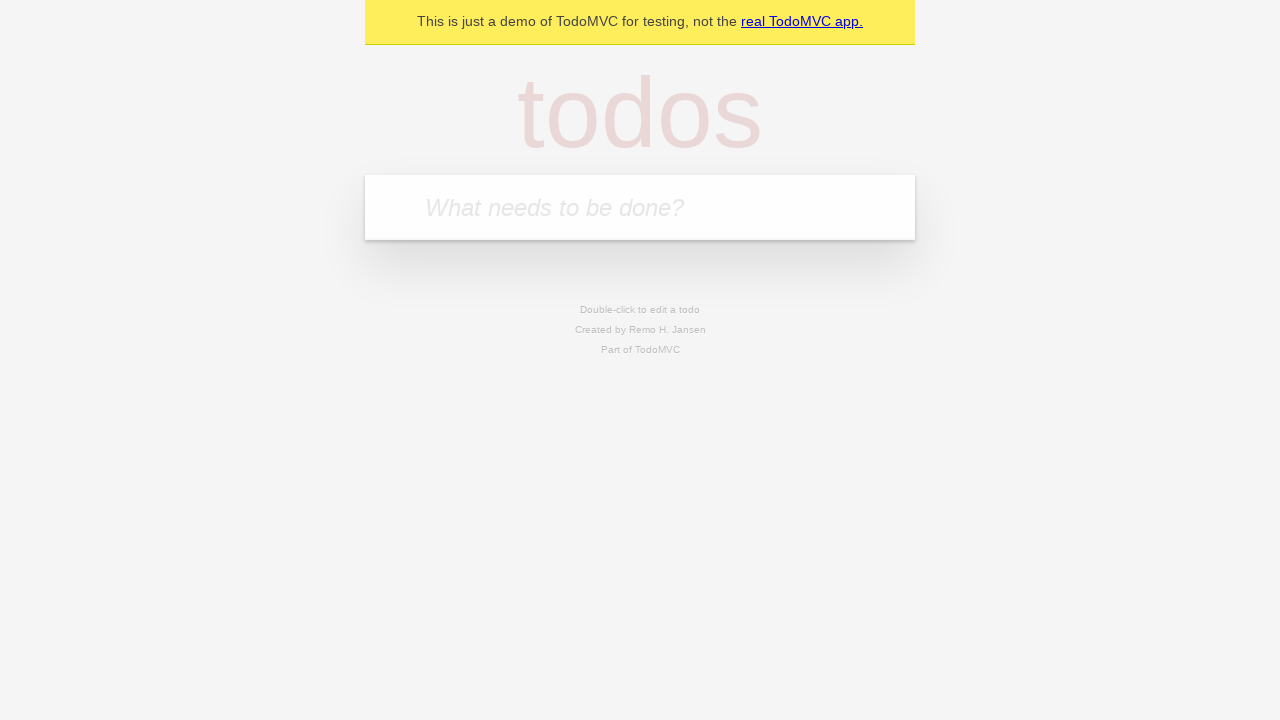

Filled todo input with 'buy some cheese' on internal:attr=[placeholder="What needs to be done?"i]
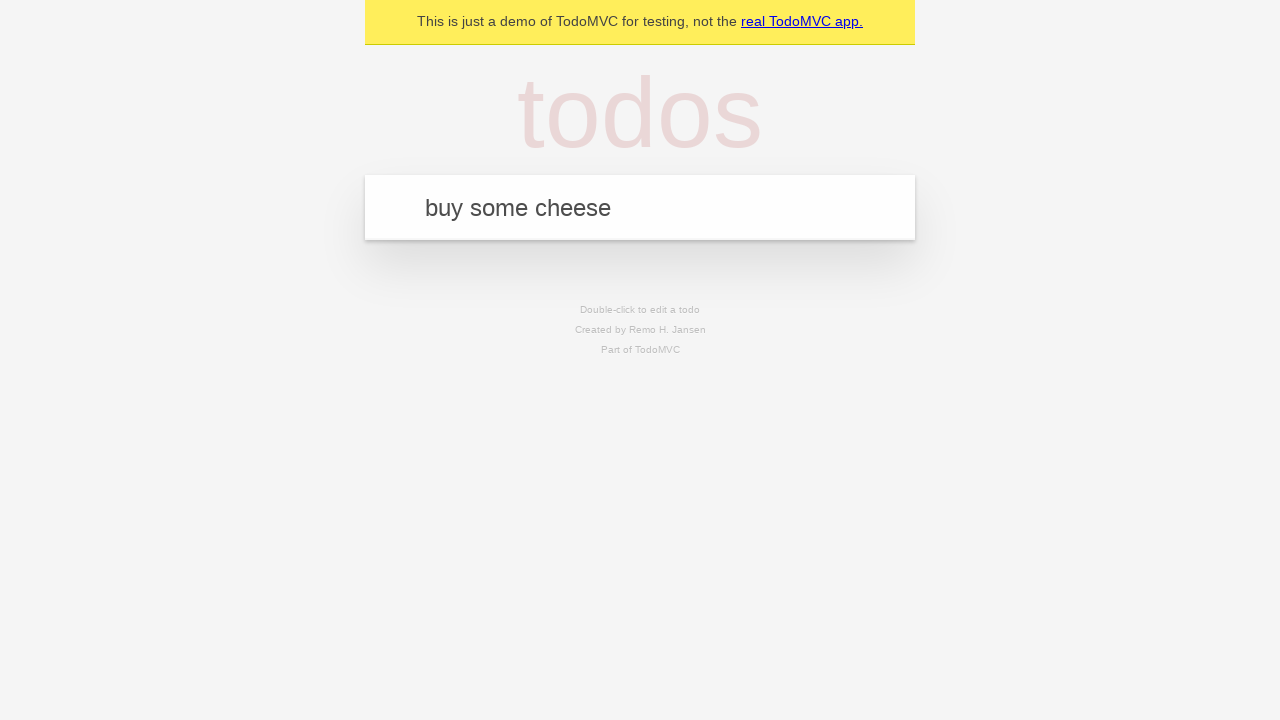

Pressed Enter to add first todo on internal:attr=[placeholder="What needs to be done?"i]
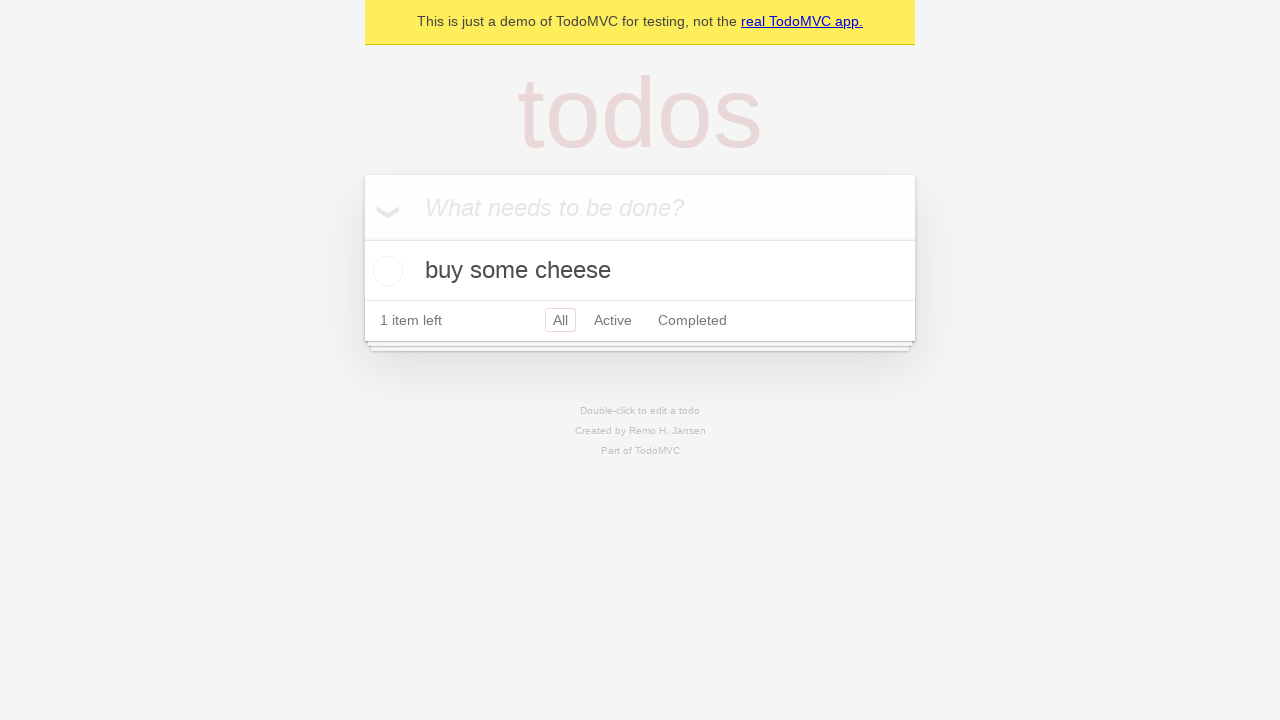

Filled todo input with 'feed the cat' on internal:attr=[placeholder="What needs to be done?"i]
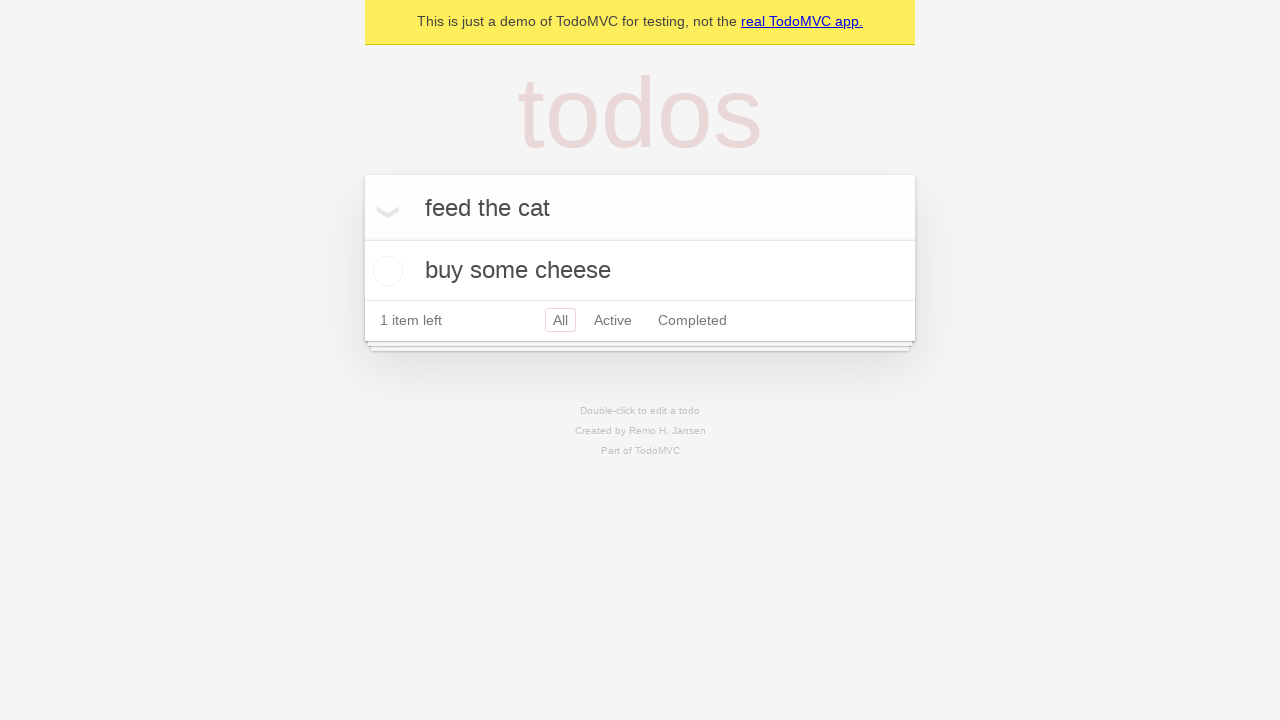

Pressed Enter to add second todo on internal:attr=[placeholder="What needs to be done?"i]
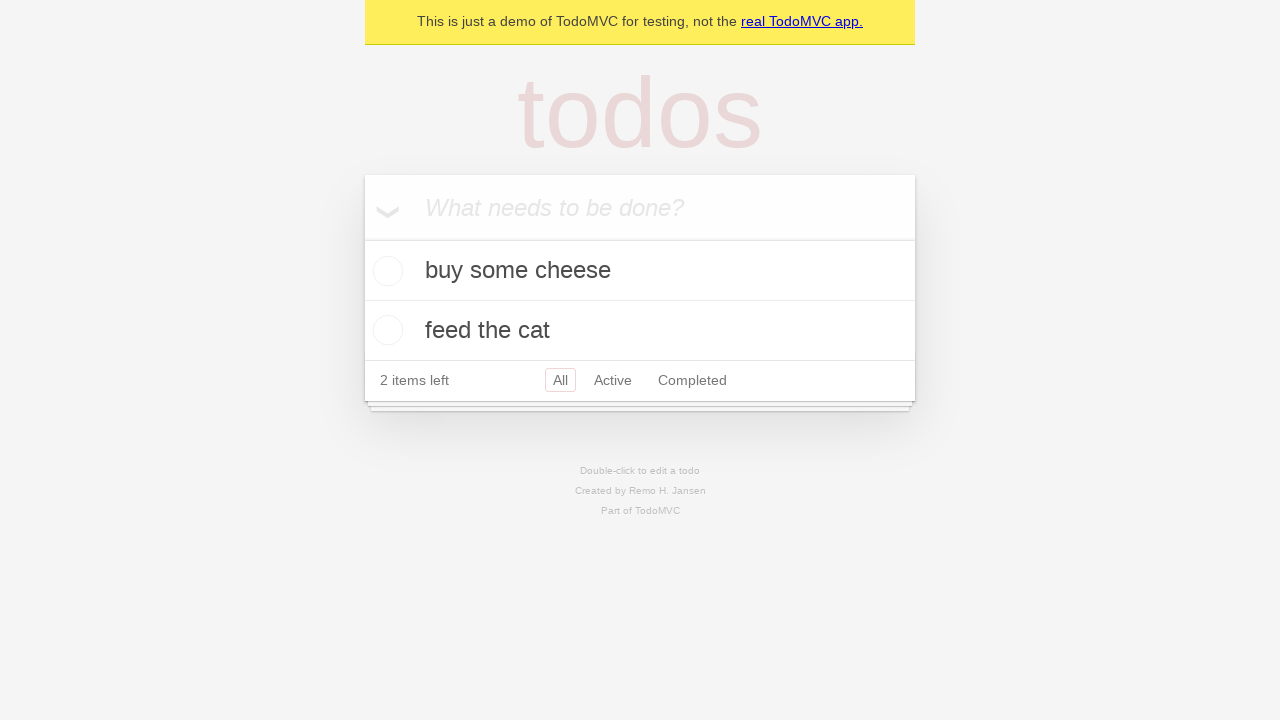

Filled todo input with 'book a doctors appointment' on internal:attr=[placeholder="What needs to be done?"i]
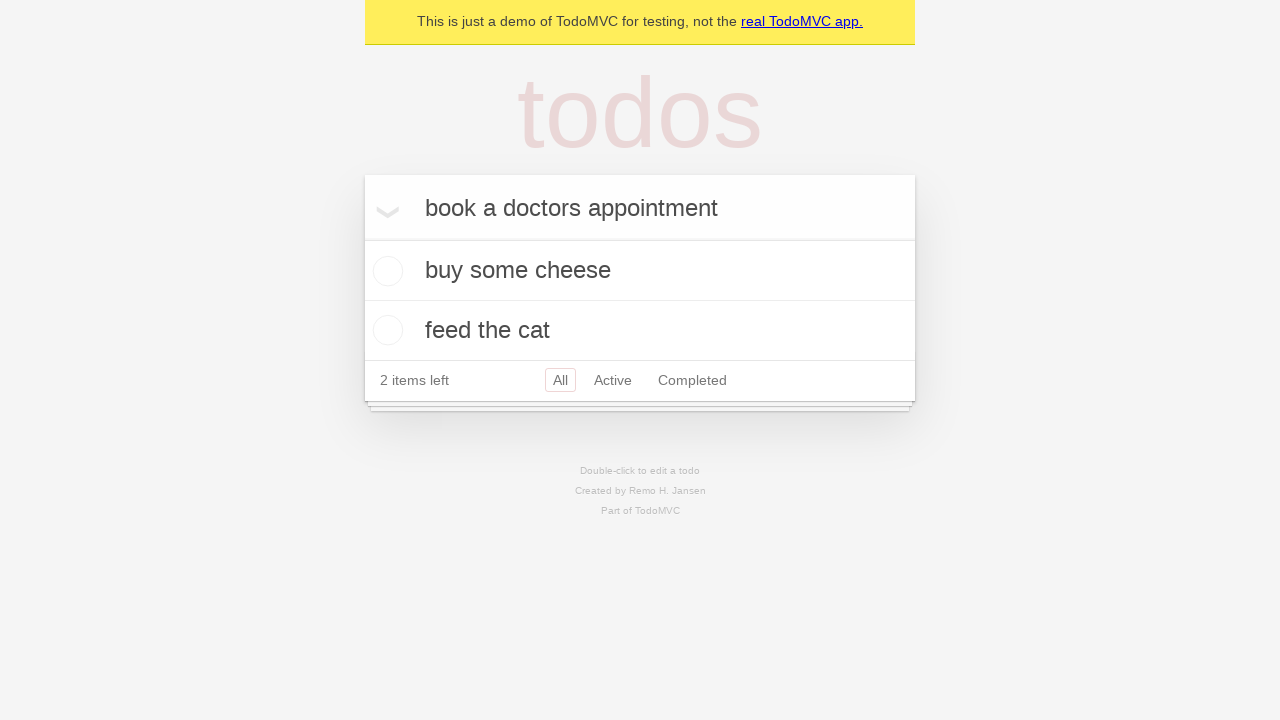

Pressed Enter to add third todo on internal:attr=[placeholder="What needs to be done?"i]
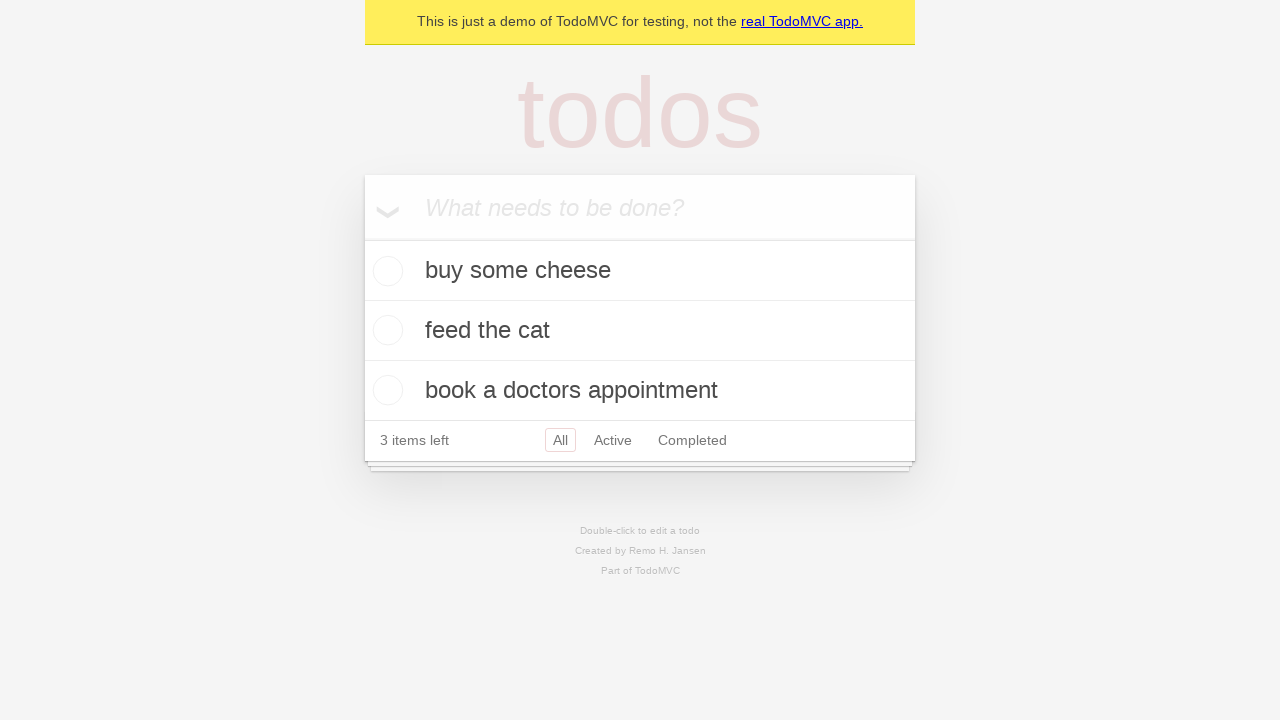

Checked the first todo item as completed at (385, 271) on .todo-list li .toggle >> nth=0
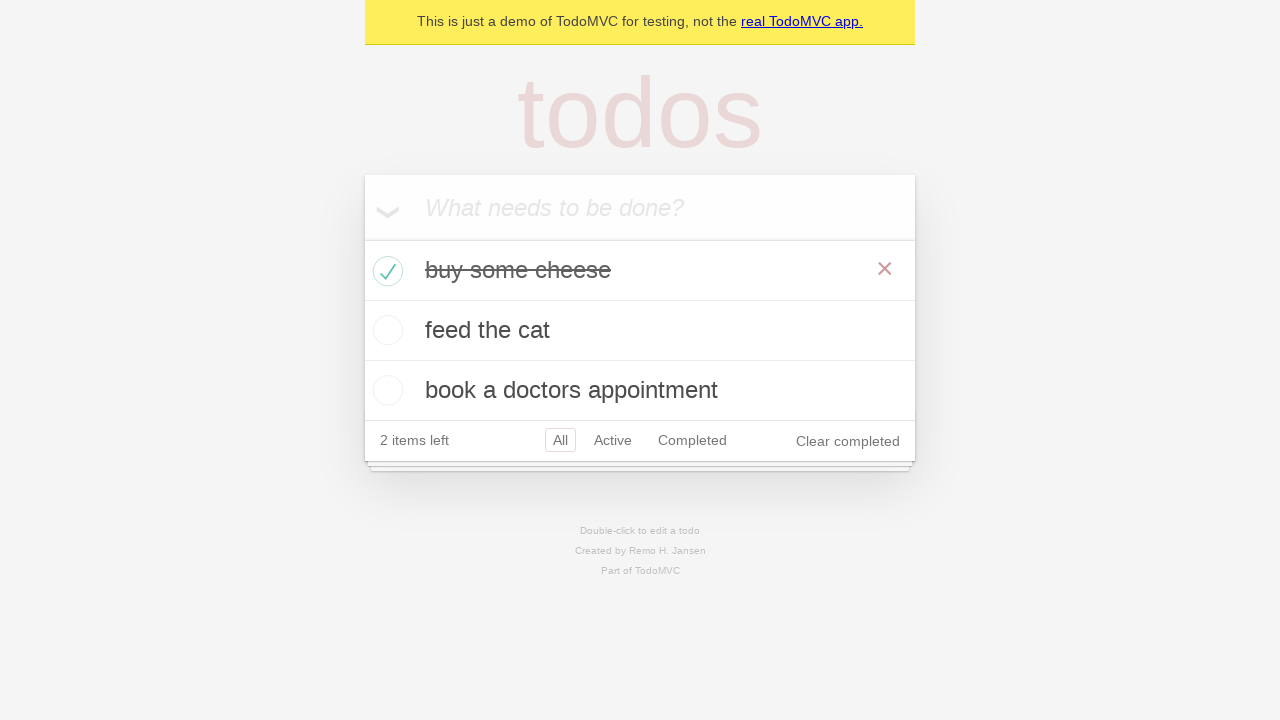

Clicked the 'Clear completed' button at (848, 441) on internal:role=button[name="Clear completed"i]
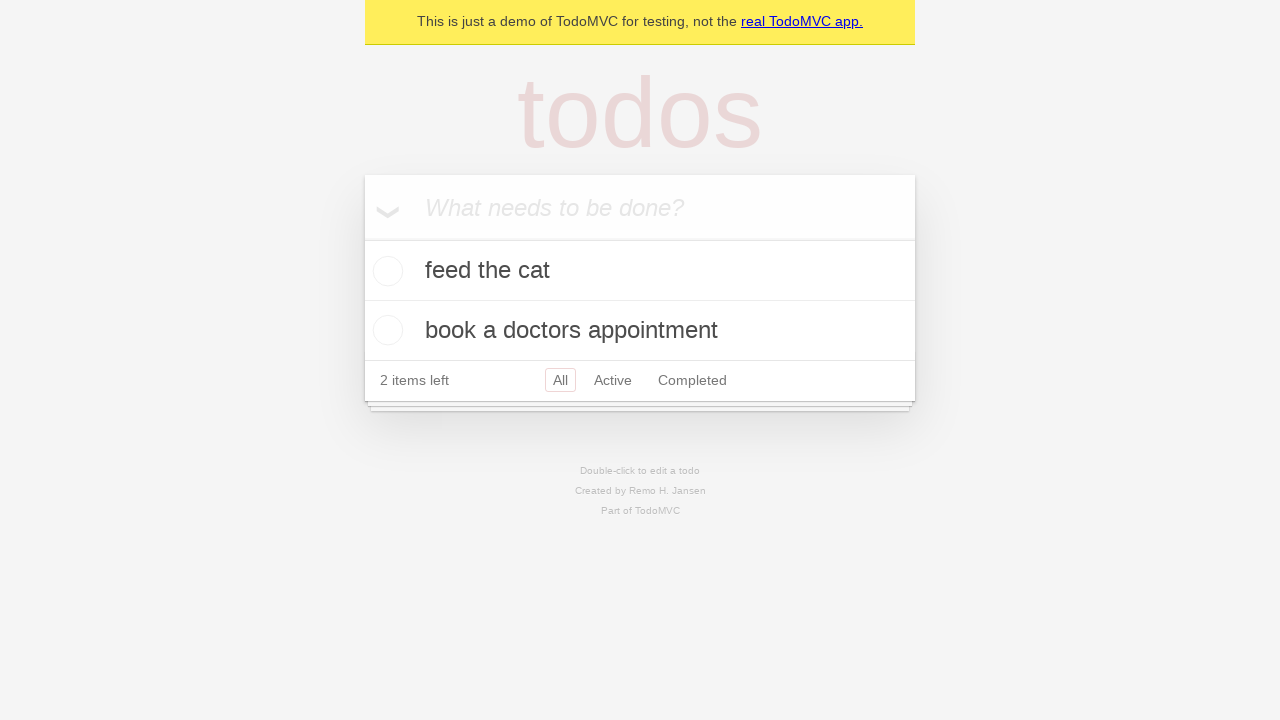

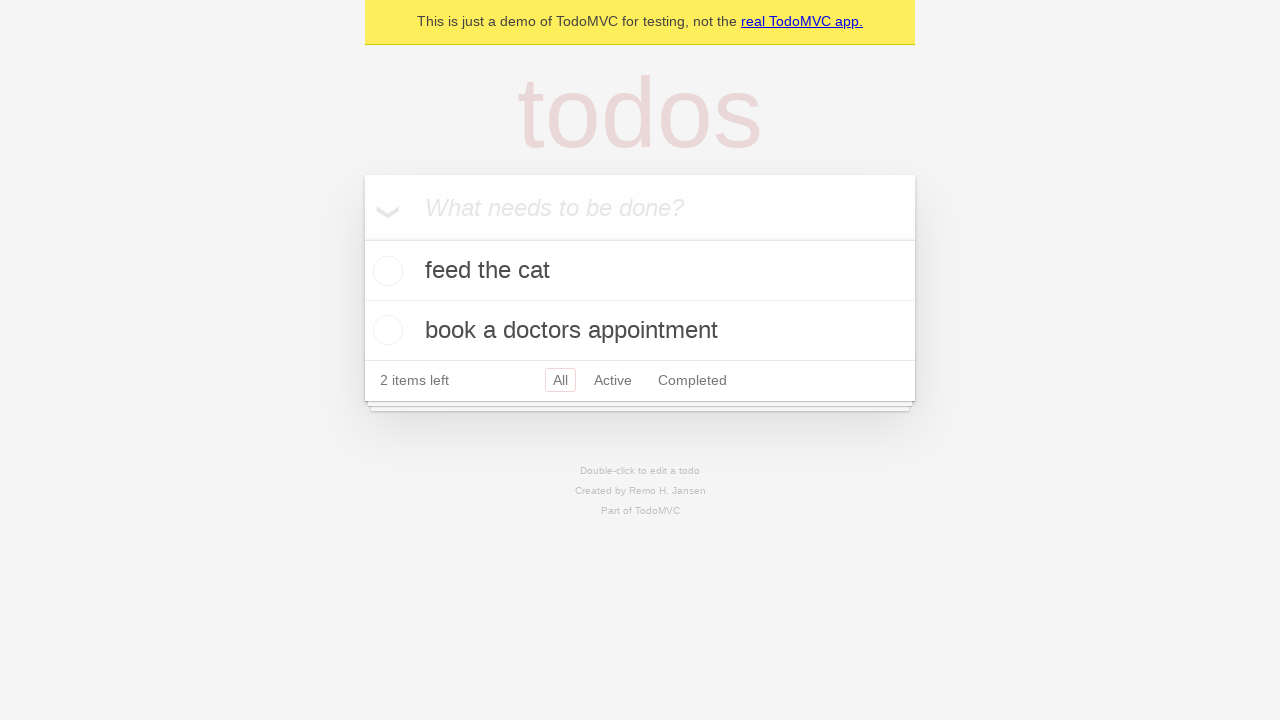